Navigates to a blog page and executes JavaScript to display an alert dialog

Starting URL: https://omayo.blogspot.com/

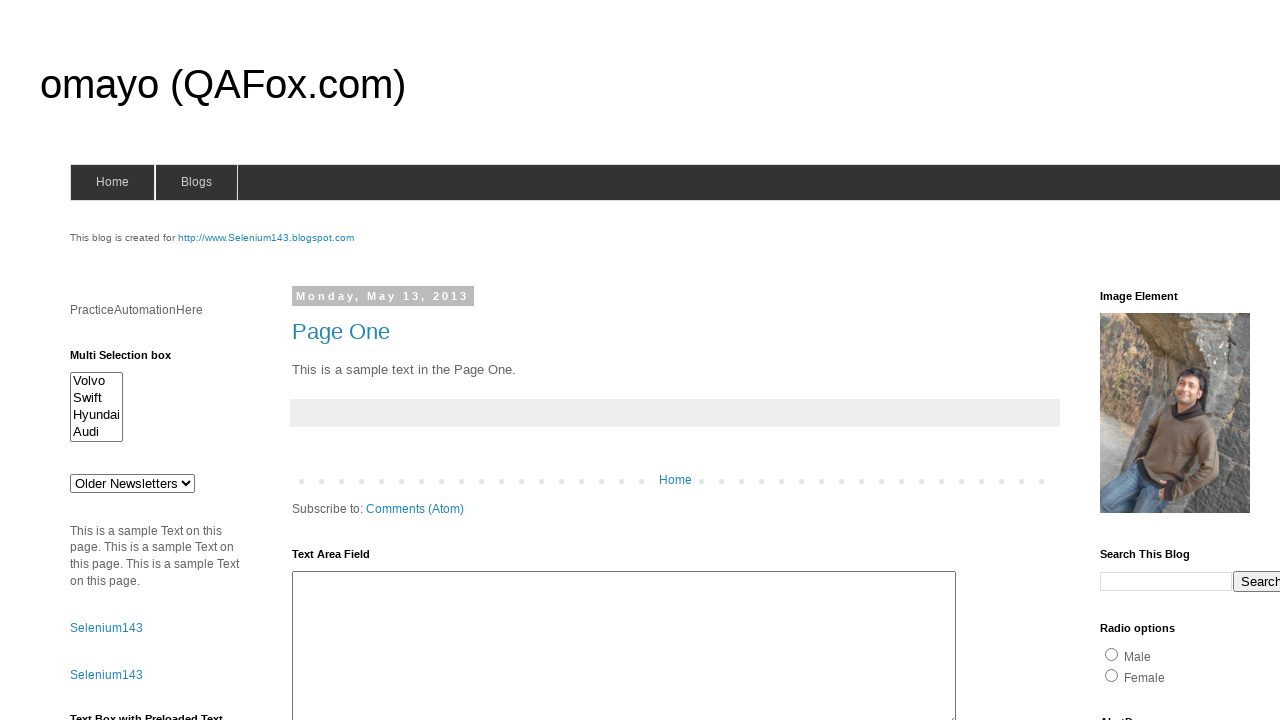

Navigated to https://omayo.blogspot.com/
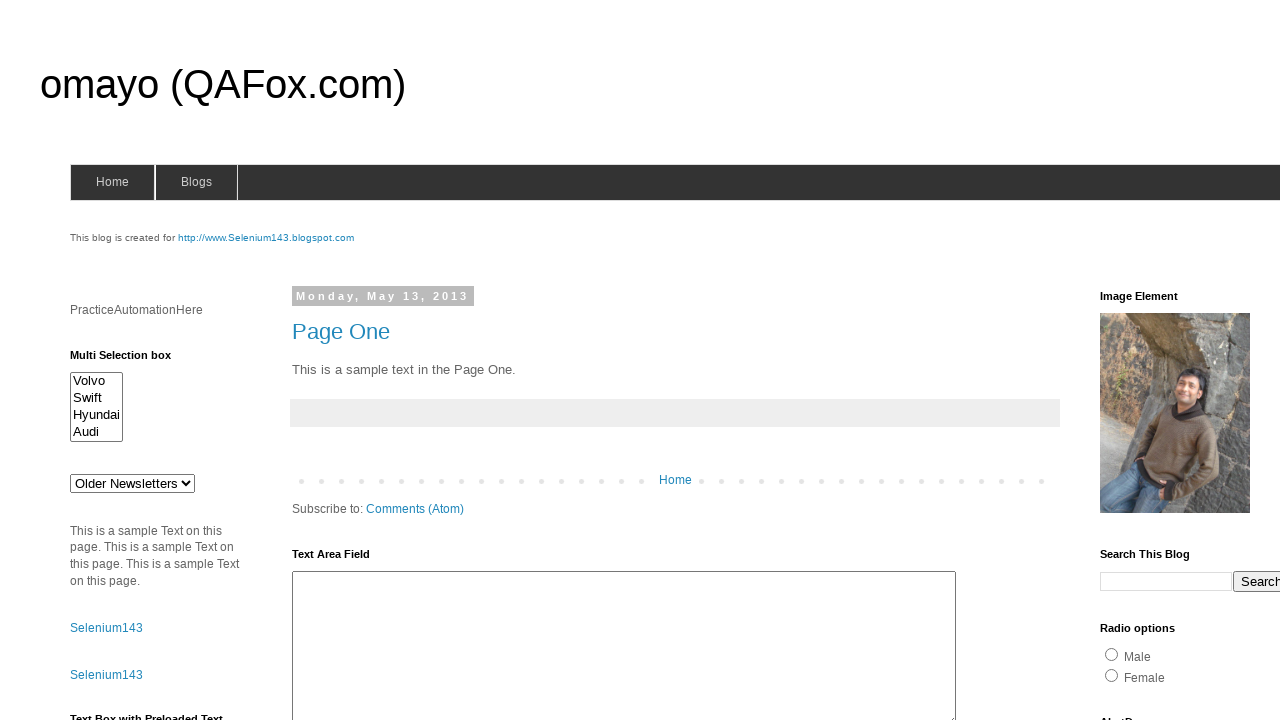

Executed JavaScript to display alert dialog
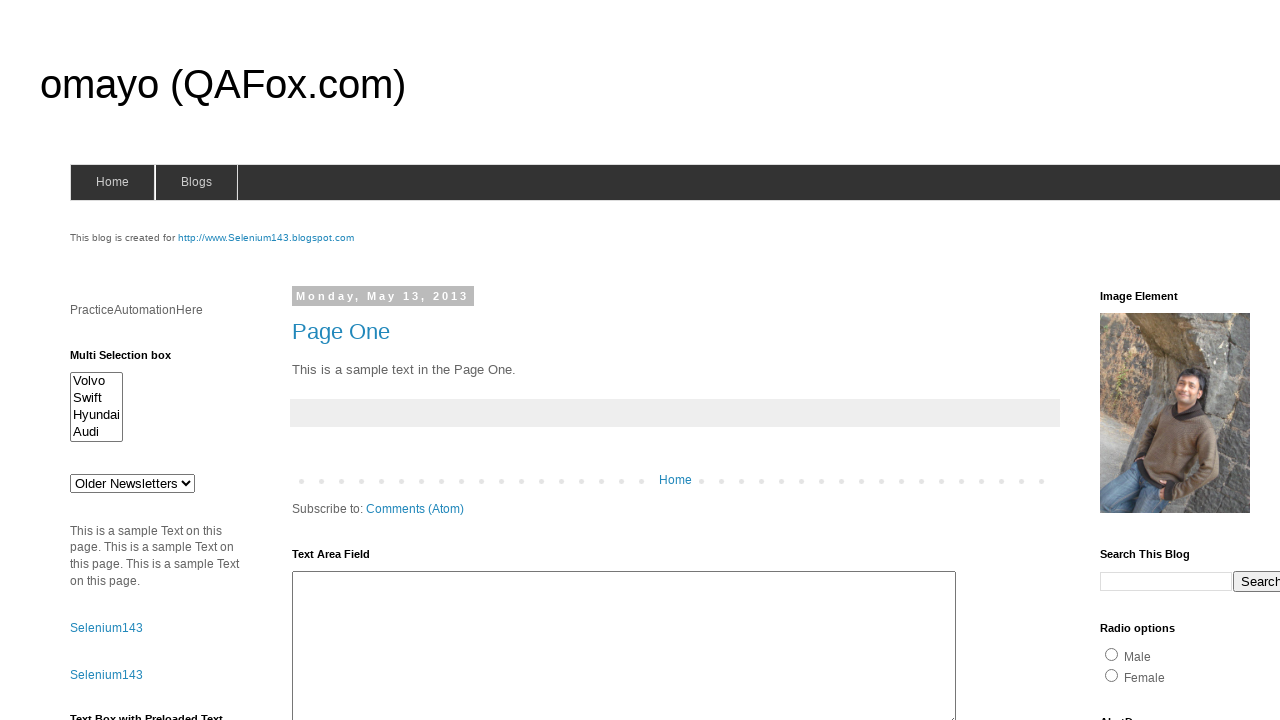

Set up dialog handler to accept alerts
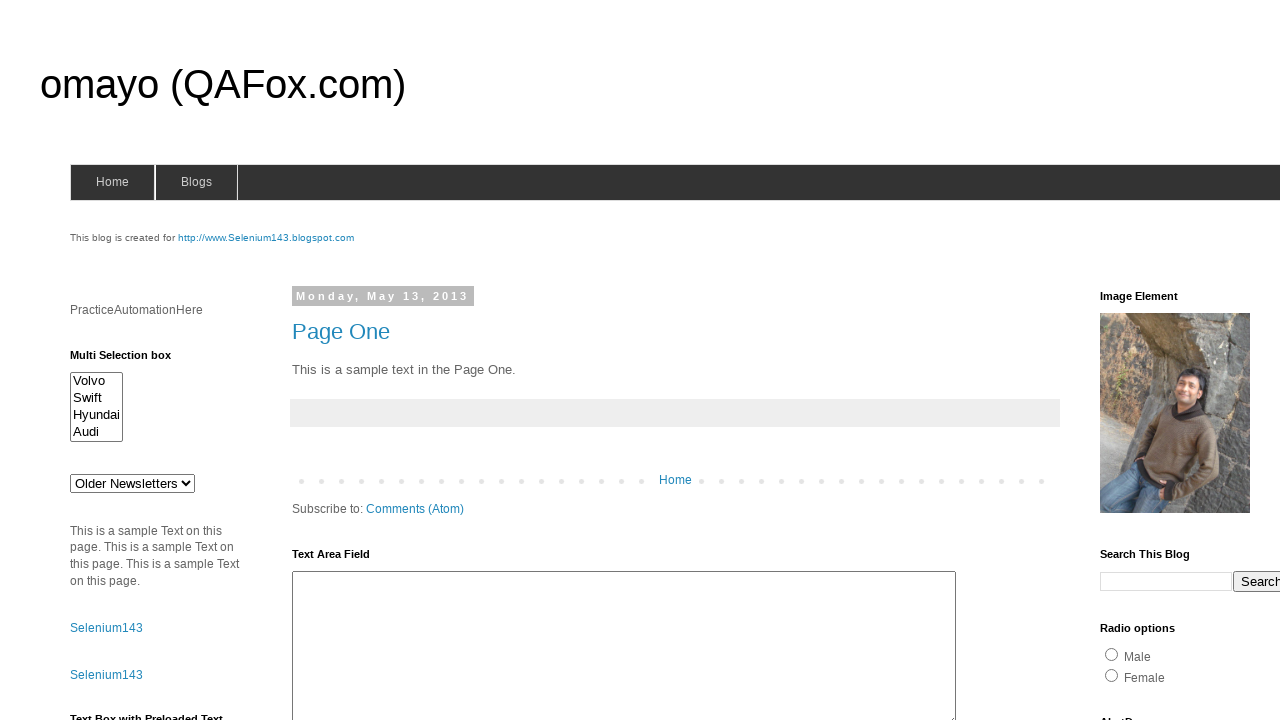

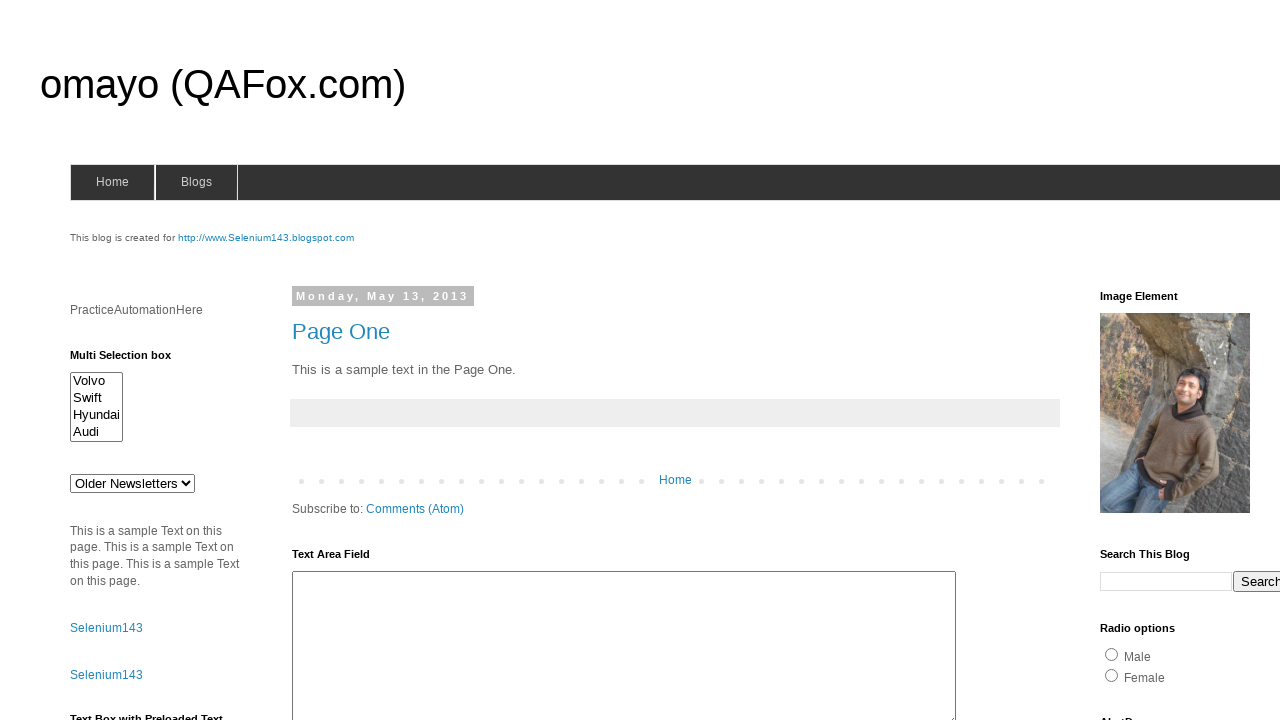